Tests dropdown selection functionality by navigating to the dropdown page and selecting different options using various methods

Starting URL: https://the-internet.herokuapp.com/

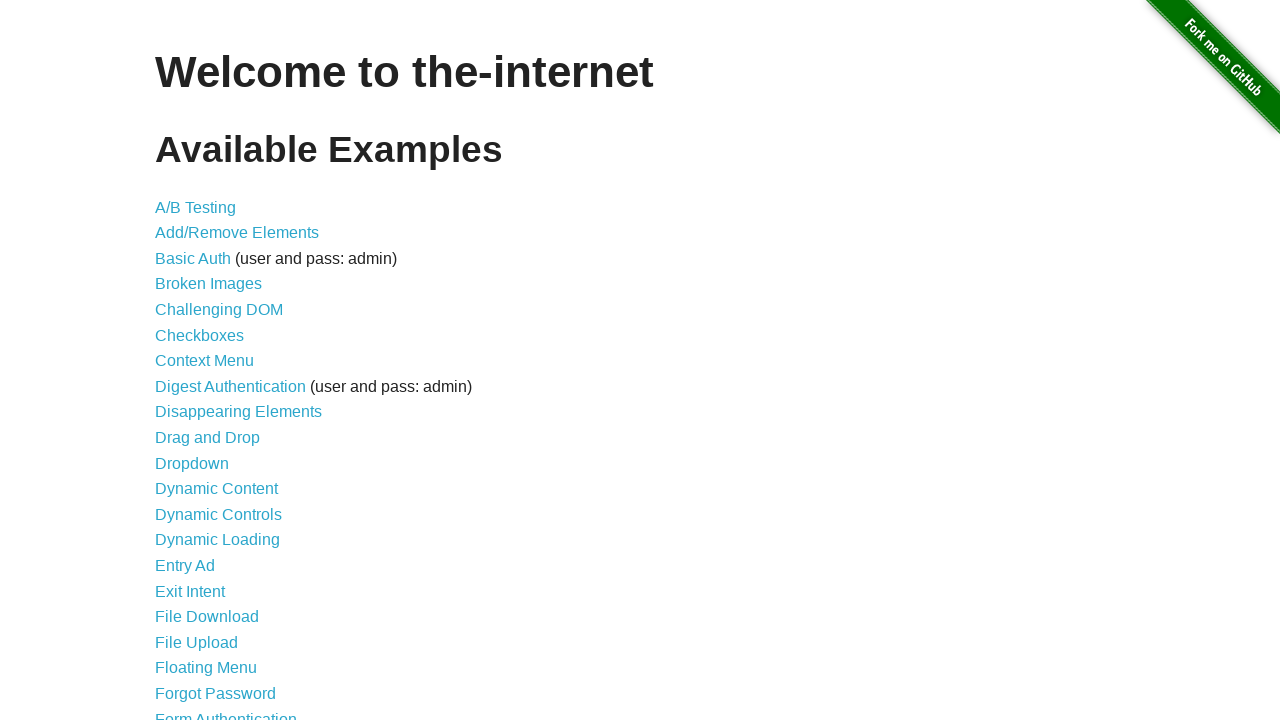

Clicked on Dropdown link to navigate to dropdown page at (192, 463) on xpath=//a[text()='Dropdown']
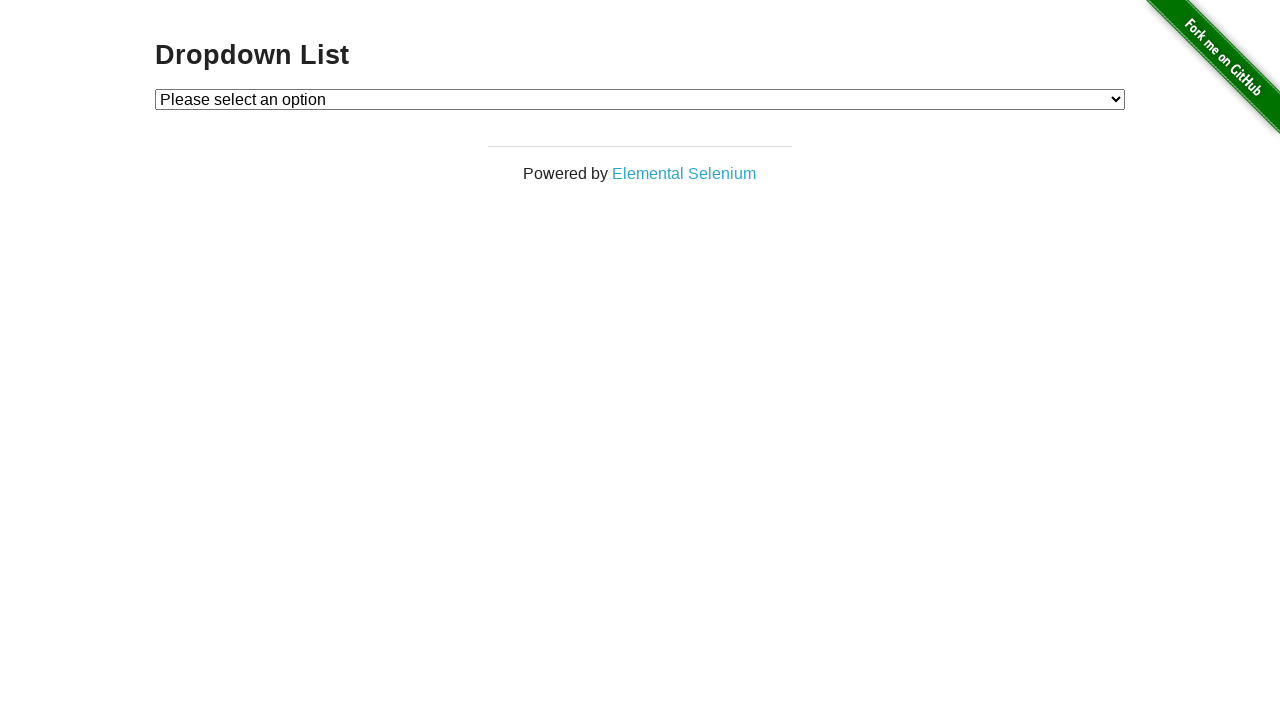

Selected Option 1 using visible text label on select#dropdown
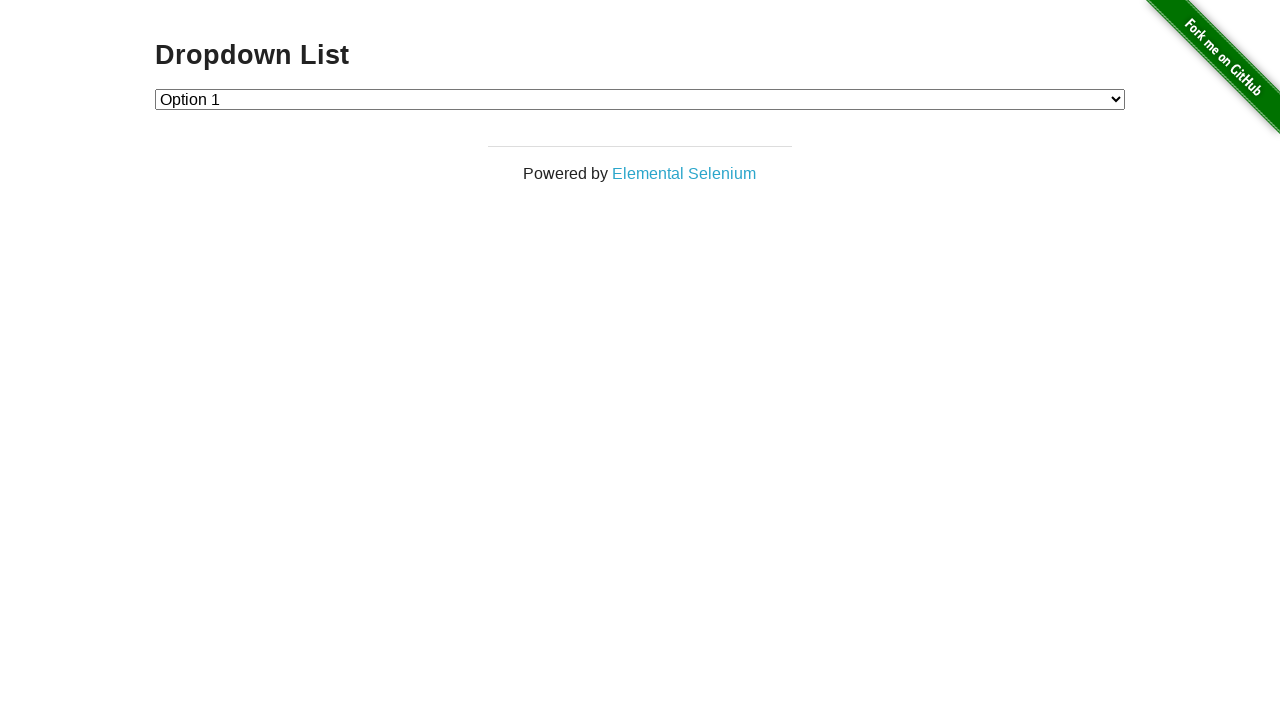

Selected Option 2 using visible text label on select#dropdown
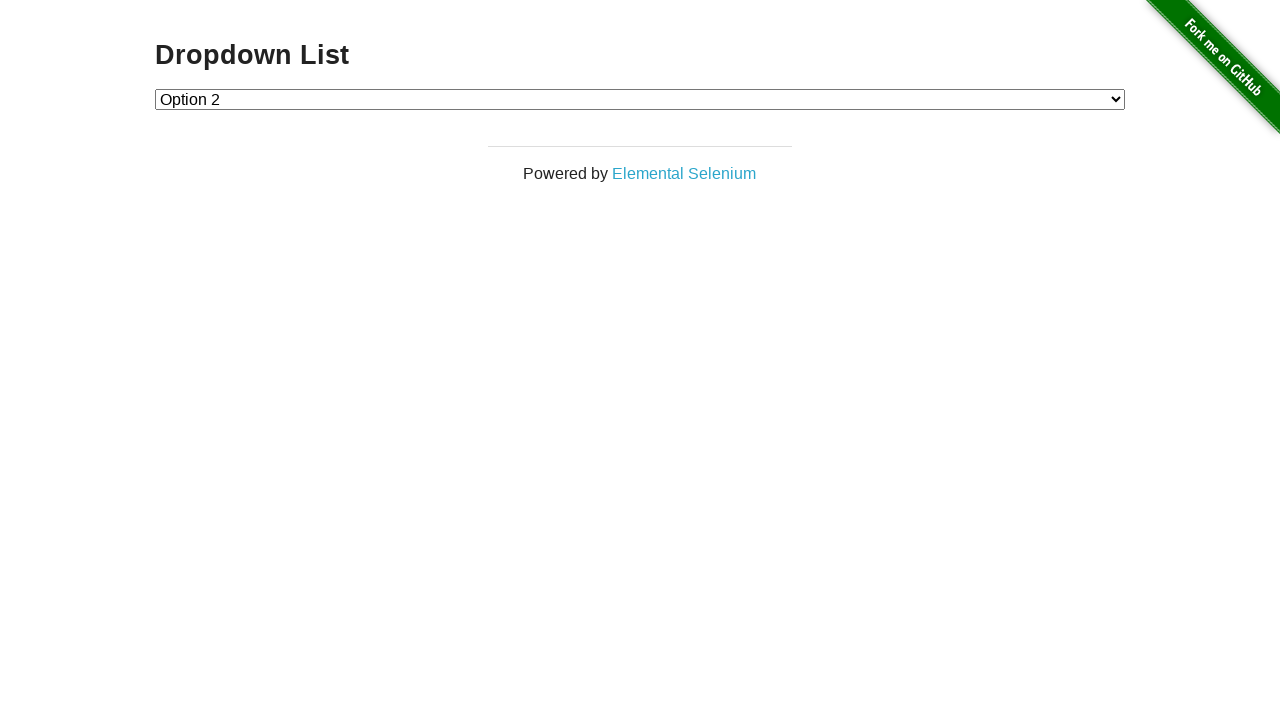

Selected Option 1 using index 1 on select#dropdown
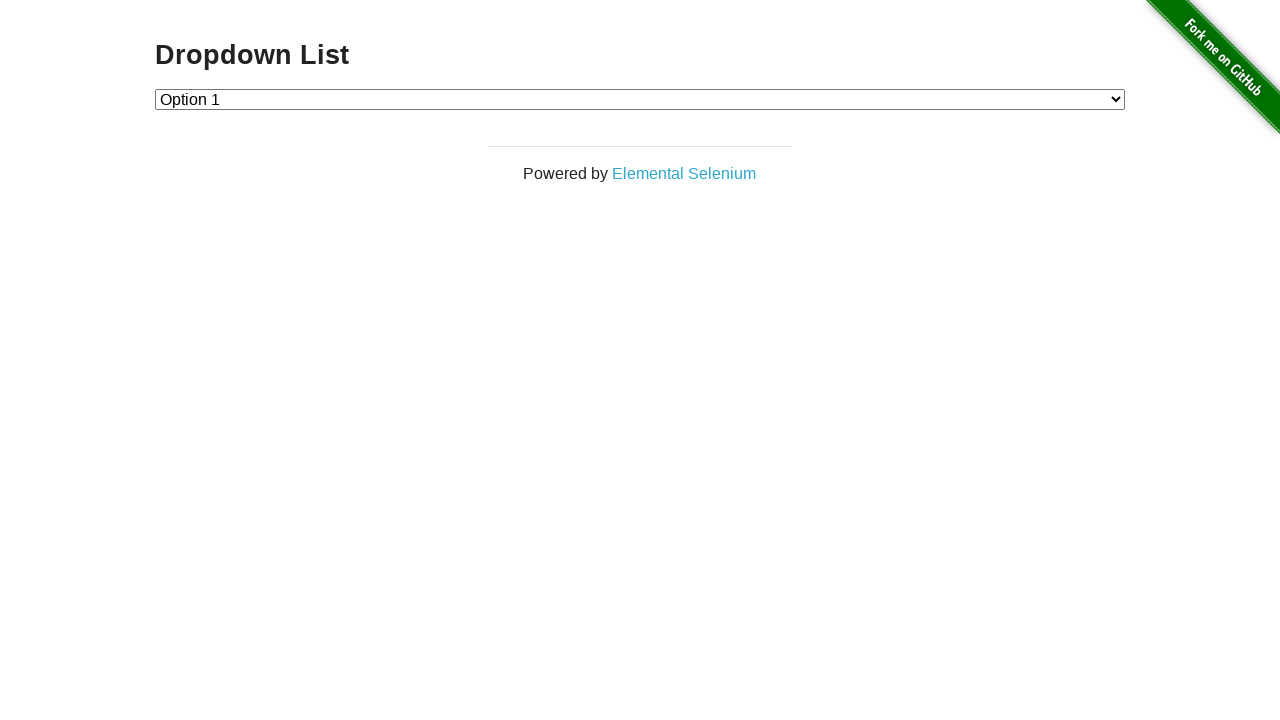

Selected Option 2 using index 2 on select#dropdown
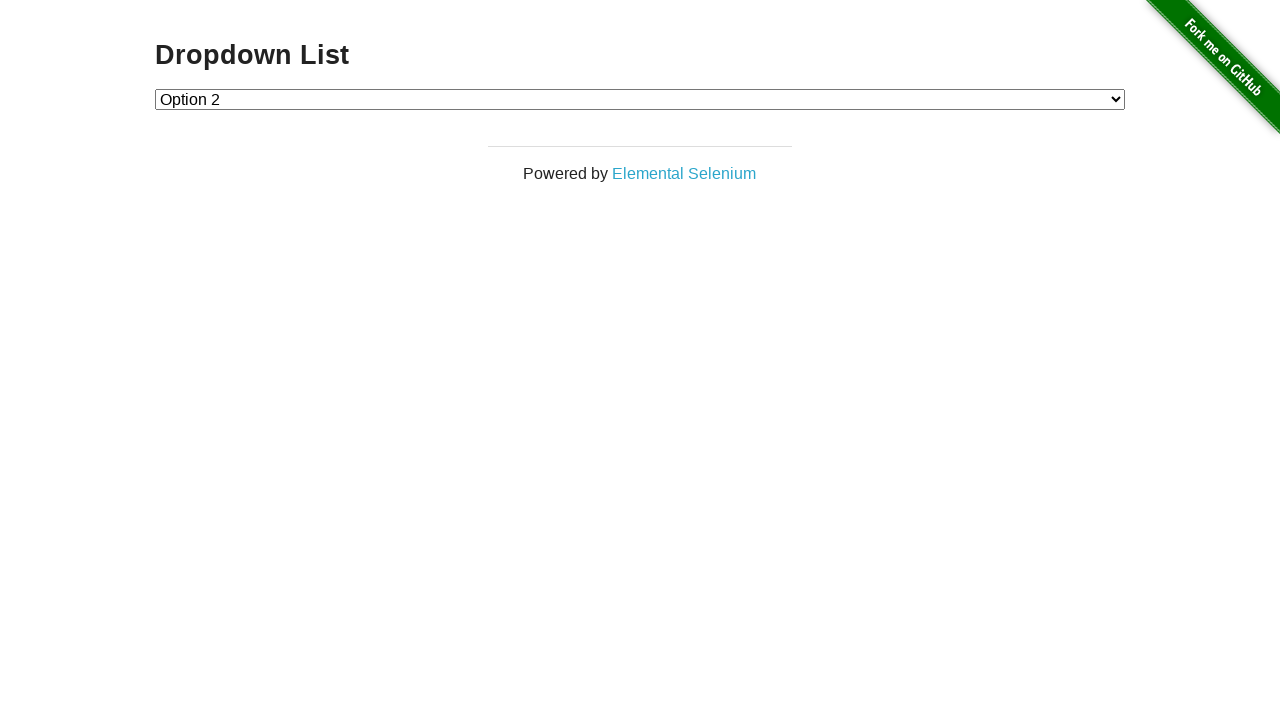

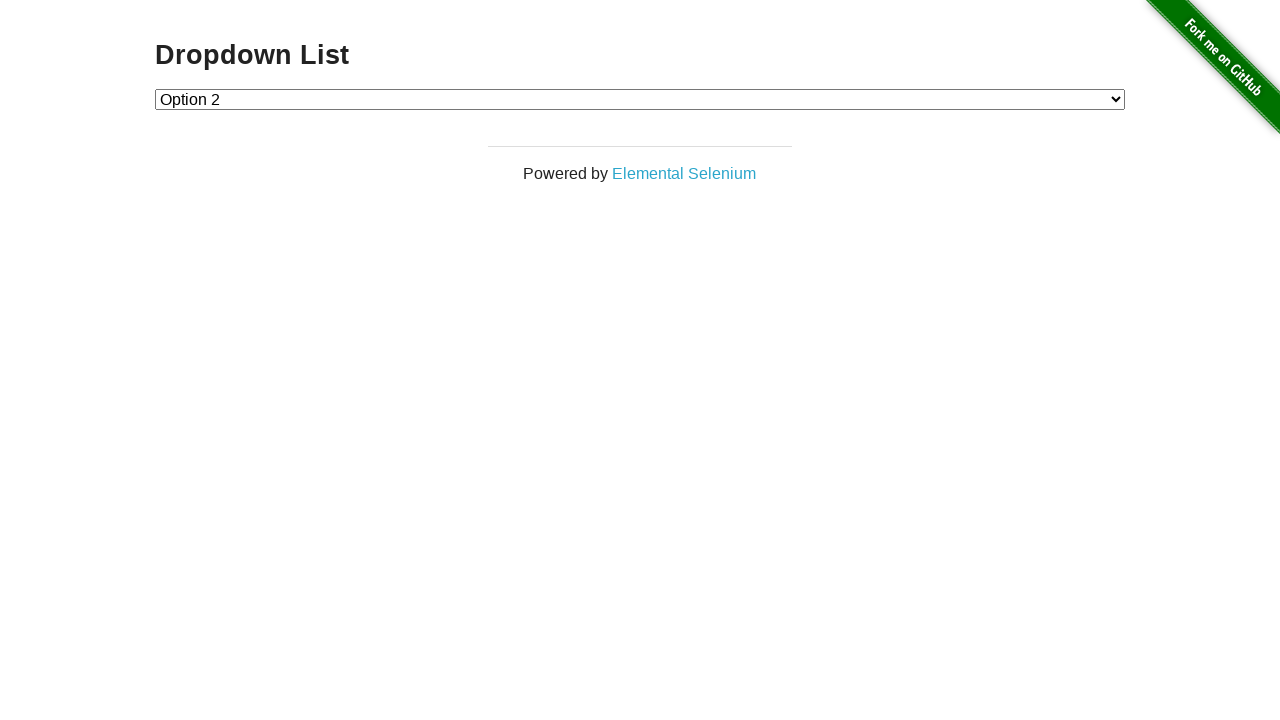